Tests file download functionality by navigating to a download page and clicking a download link

Starting URL: https://www.selenium.dev/selenium/web/downloads/download.html

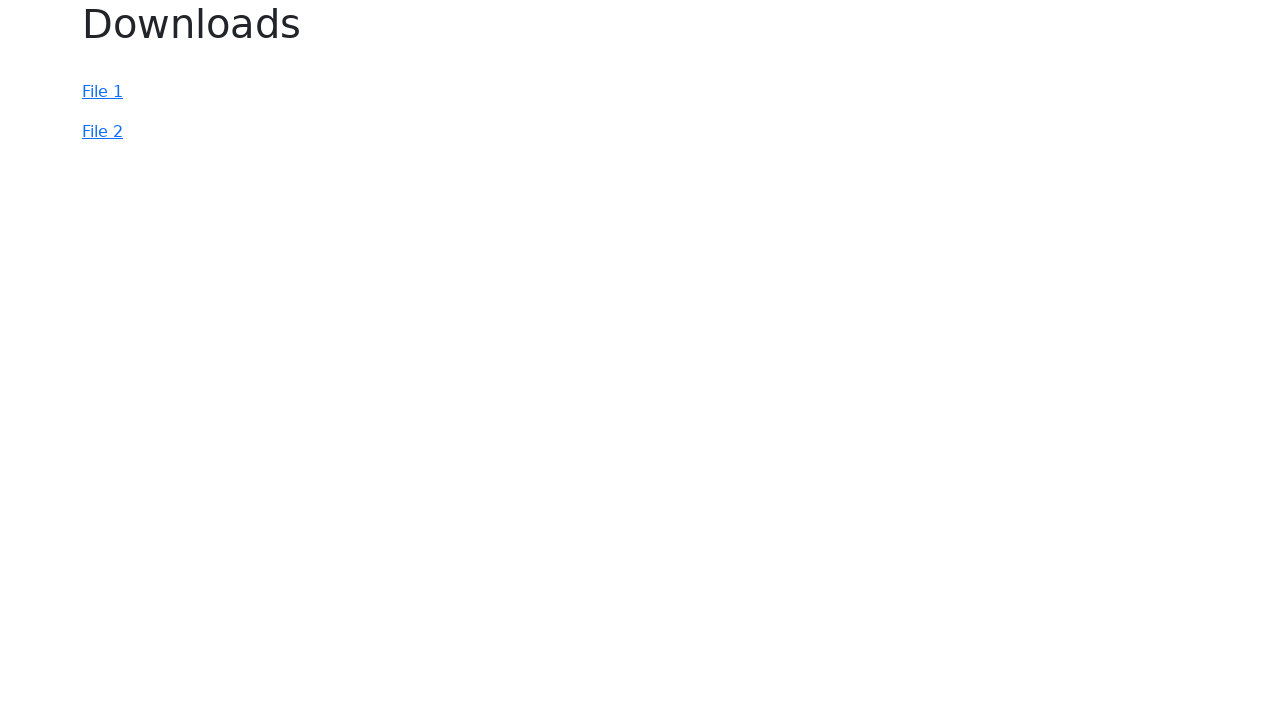

Navigated to download page
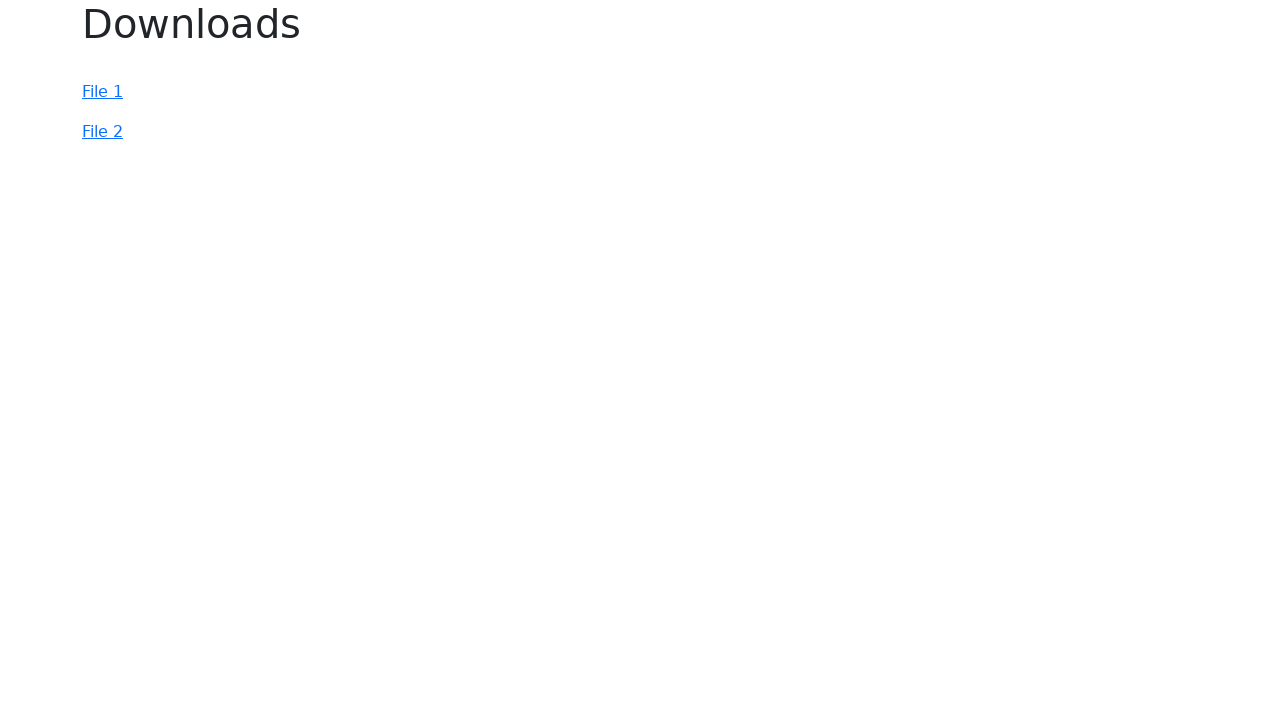

Clicked download link for file-2 at (102, 132) on #file-2
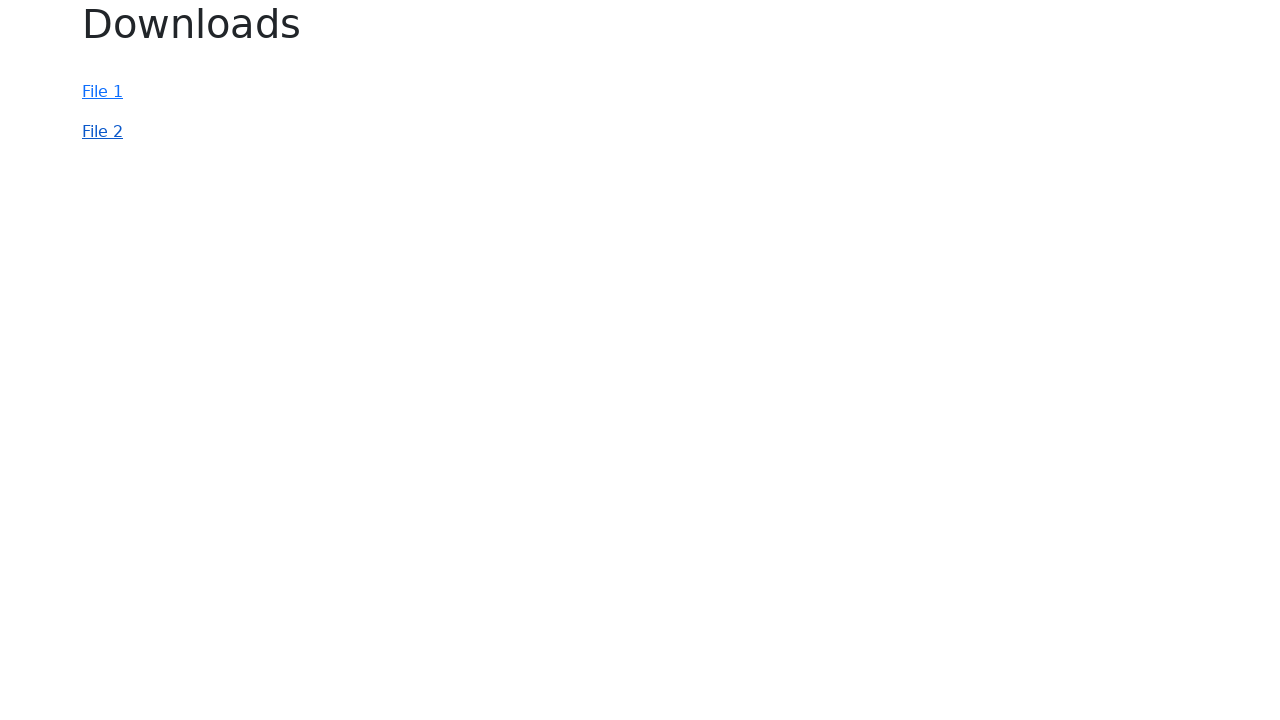

Waited 2 seconds for download to initiate
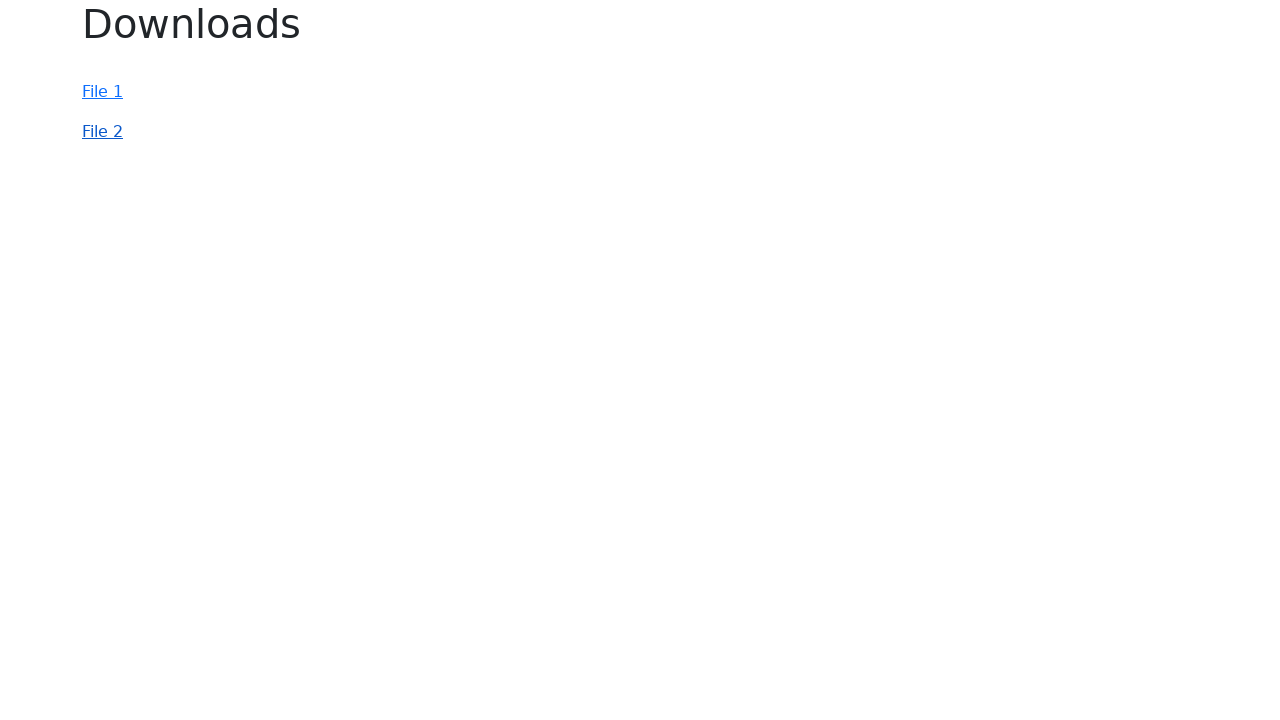

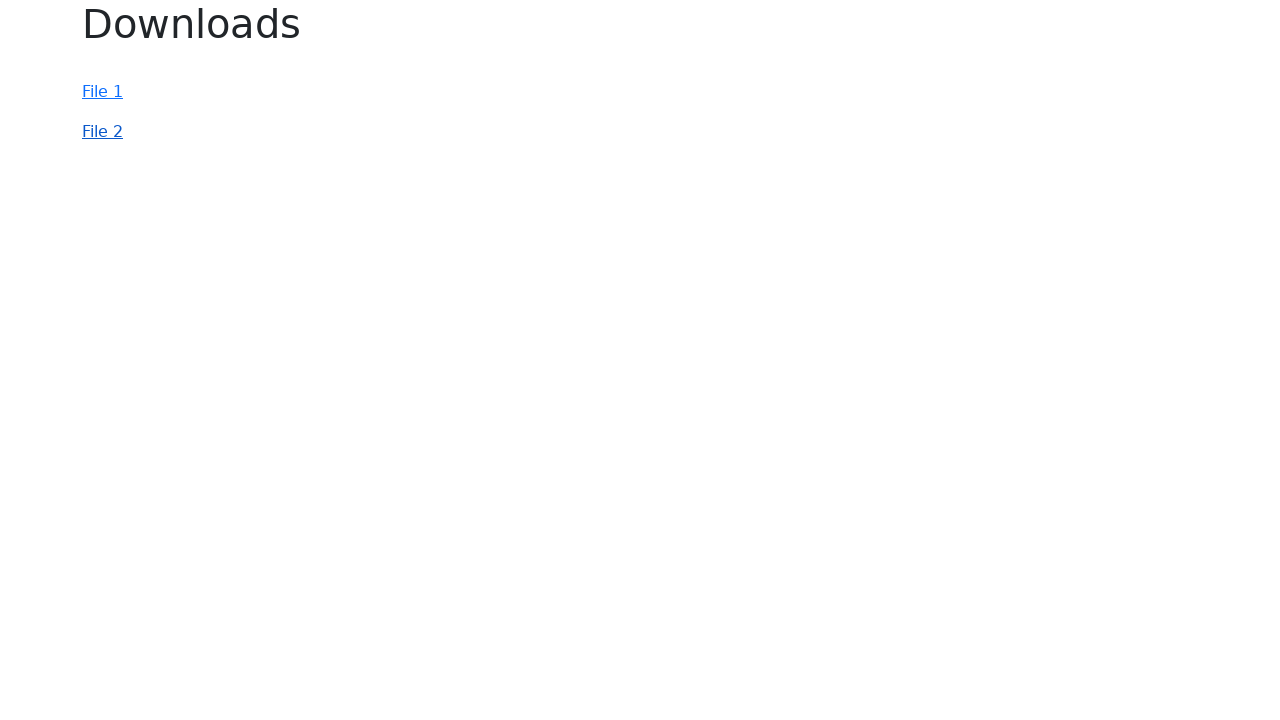